Tests browser window management by opening a new window, navigating to a jQuery UI datepicker page, and clicking on the Demos link

Starting URL: https://testautomationpractice.blogspot.com/

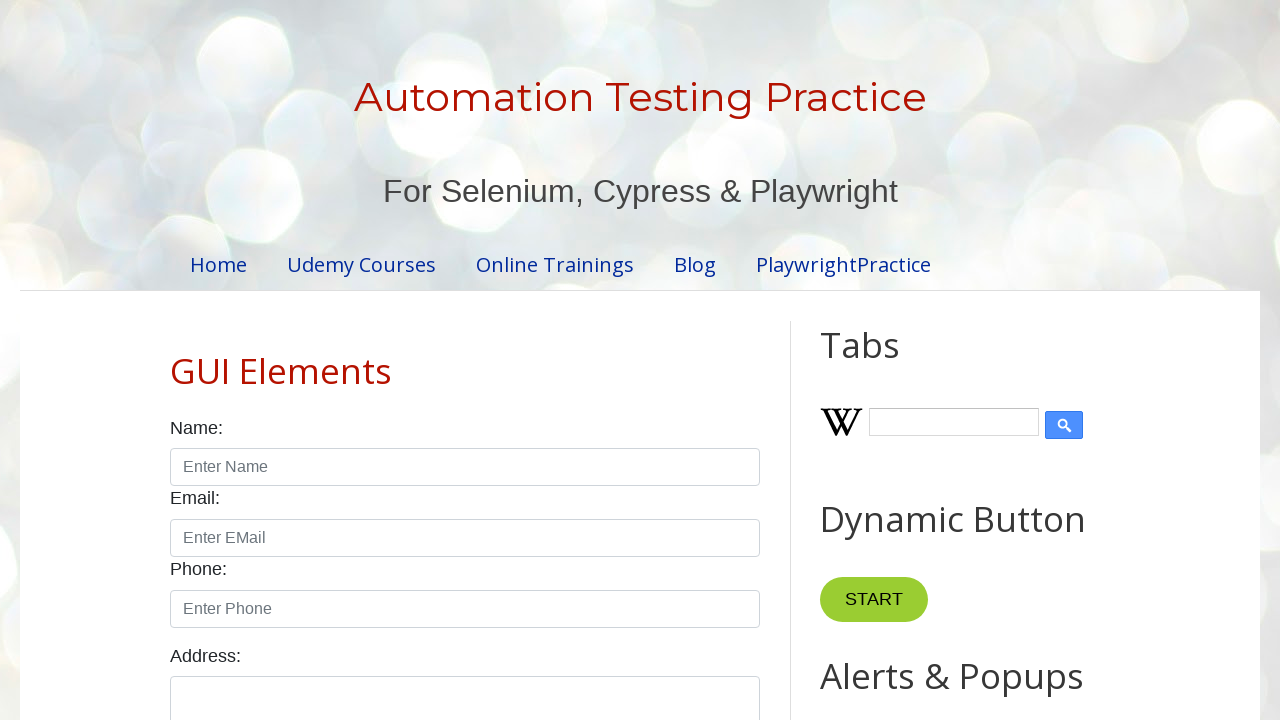

Opened a new browser window
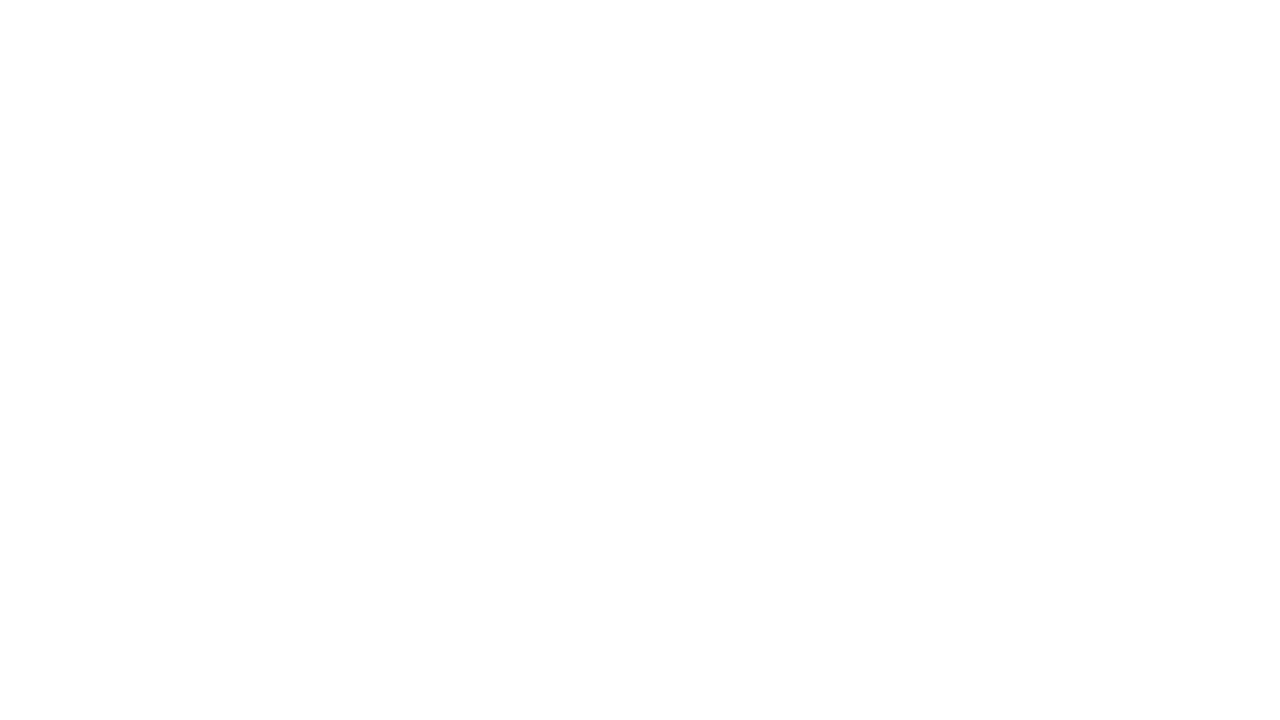

Navigated to jQuery UI datepicker page in new window
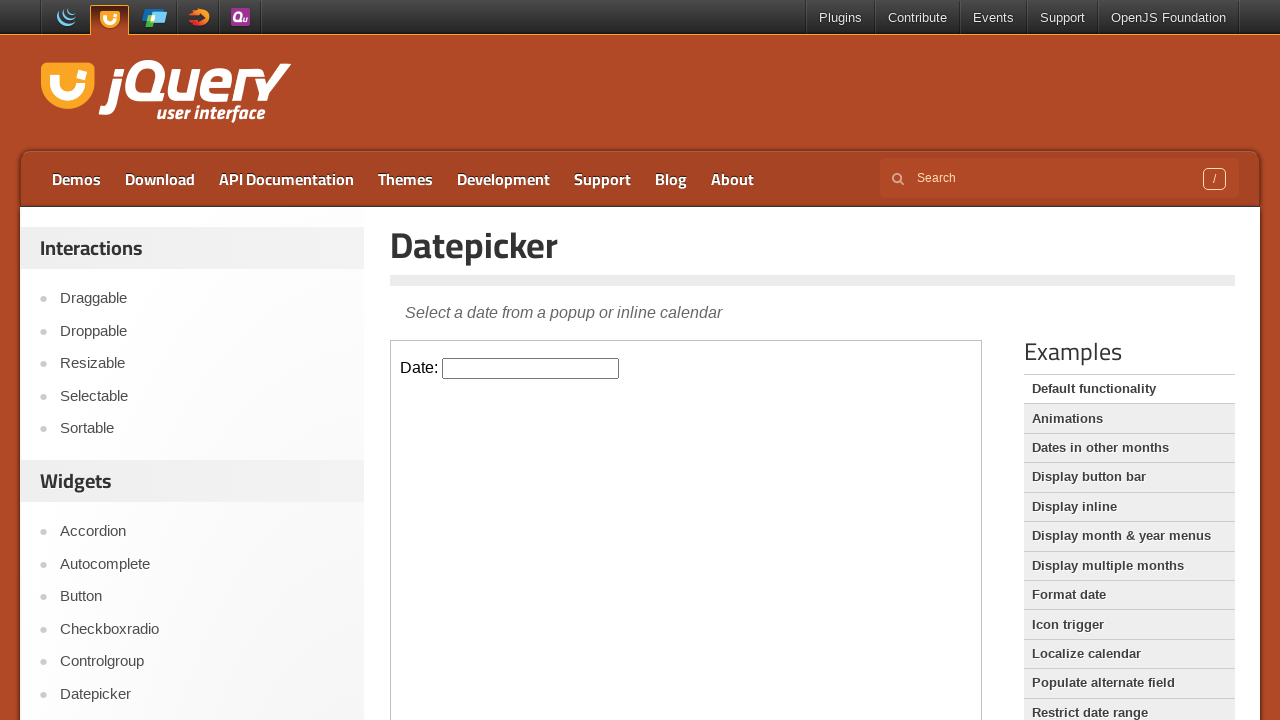

Clicked on the Demos link at (76, 179) on a:text('Demos')
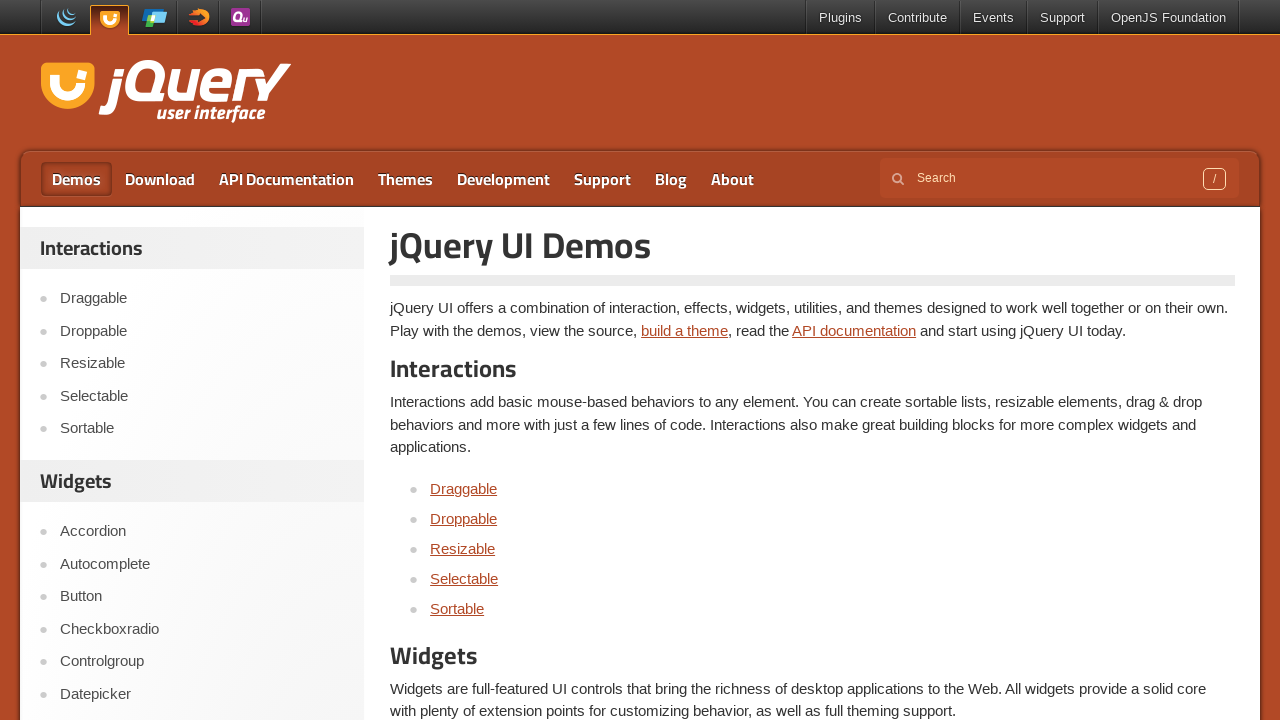

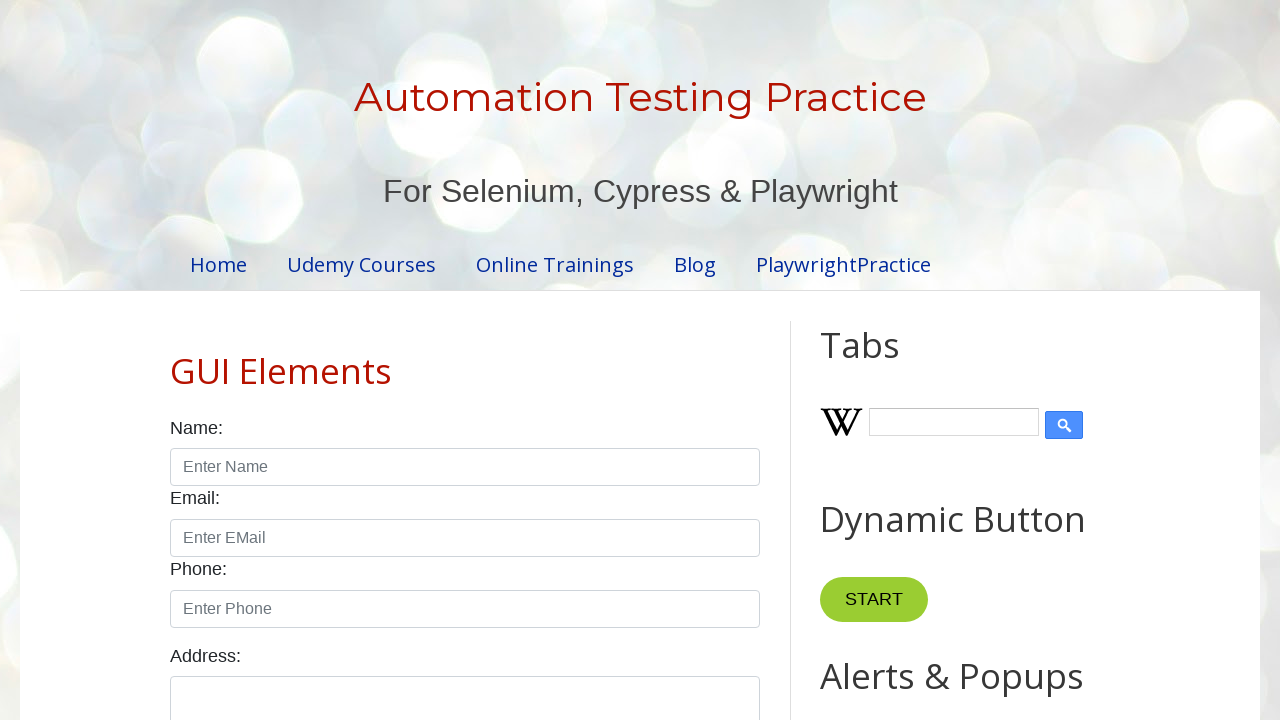